Navigates to a YouTube video page and waits for it to load completely

Starting URL: https://www.youtube.com/watch?v=FK_5SQPq6nY&list=PLYDwWPRvXB8_W56h2C1z5zrlnAlvqpJ6A

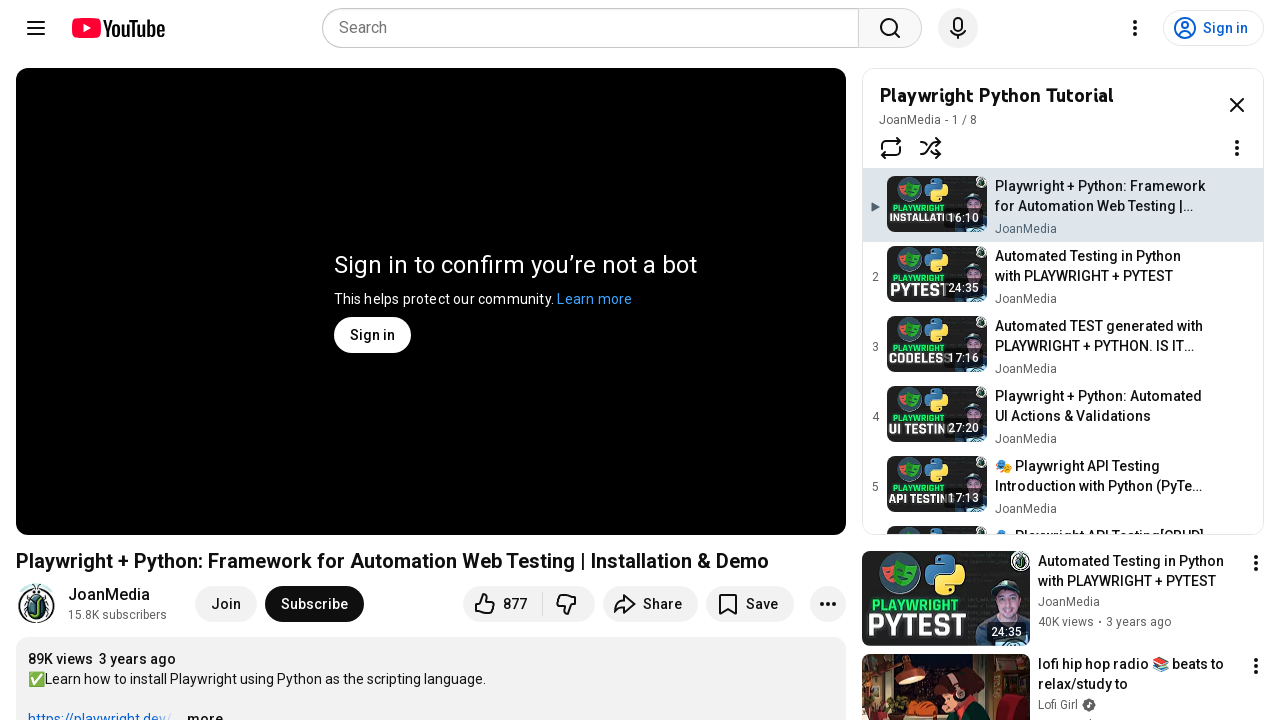

Navigated to YouTube video page
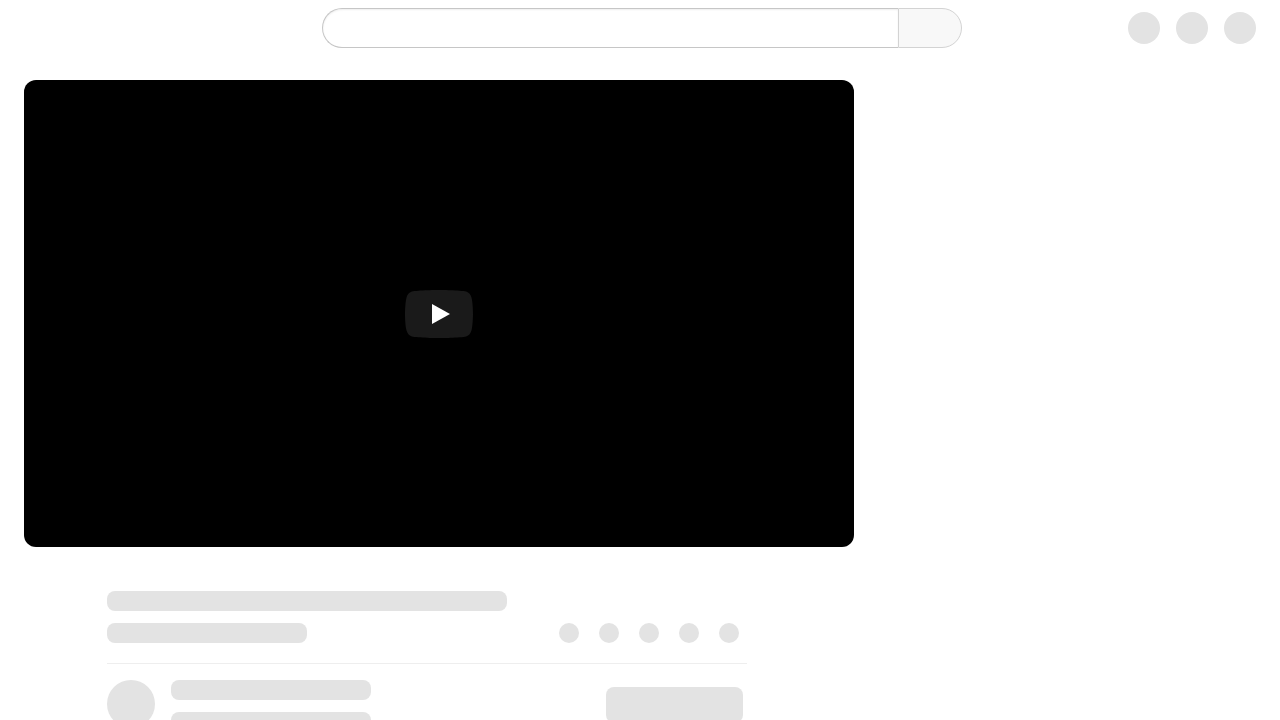

Page fully loaded
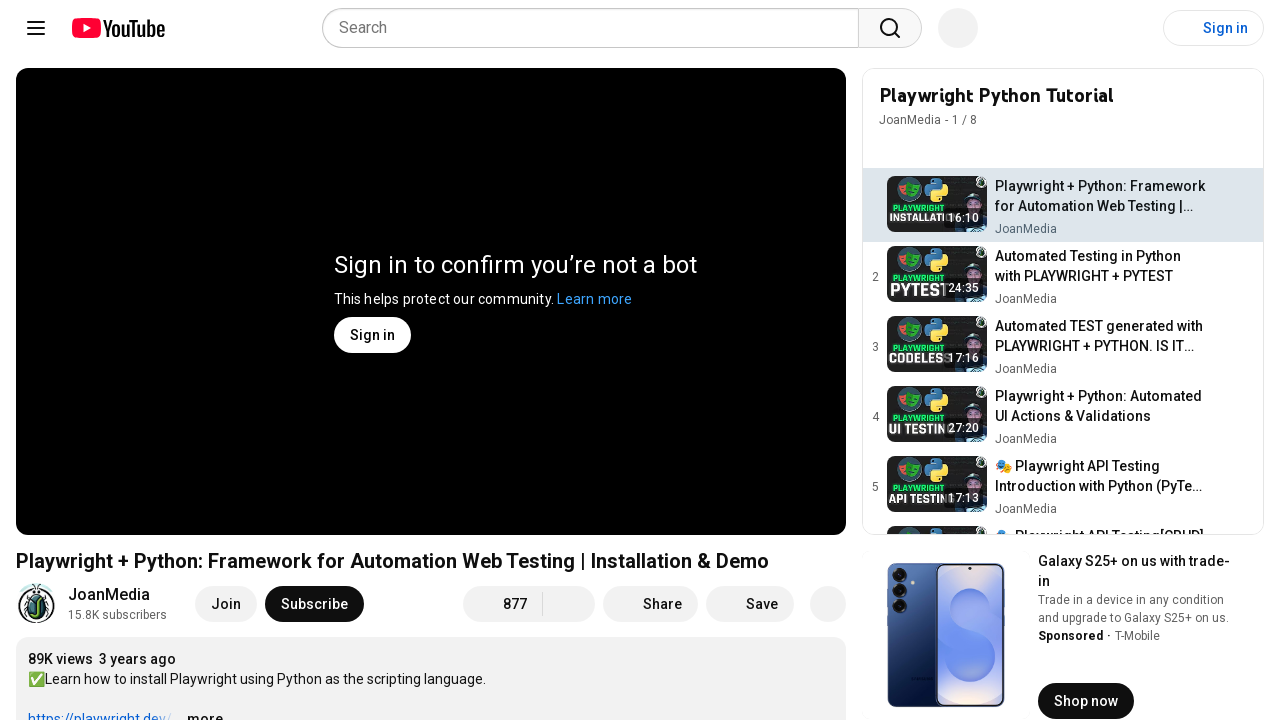

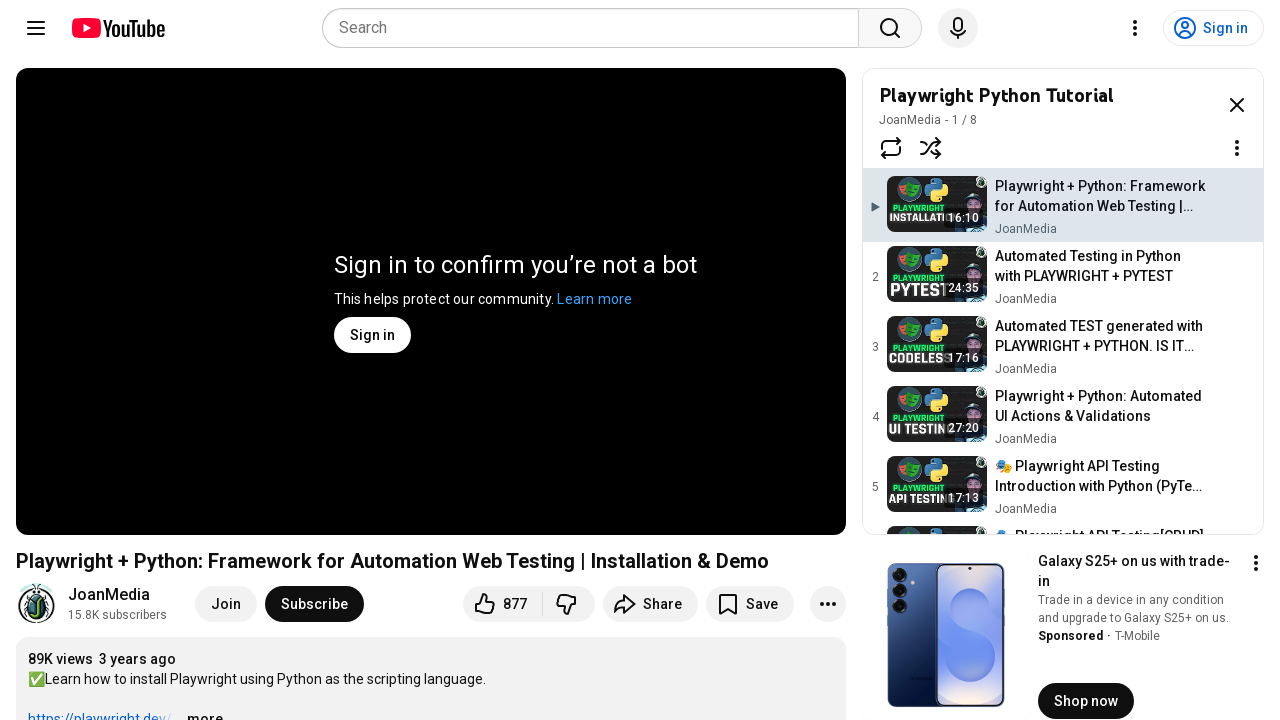